Tests iframe handling by switching to an iframe and clicking a link inside it on the W3Schools iframe example page

Starting URL: https://www.w3schools.com/html/tryit.asp?filename=tryhtml_iframe_target

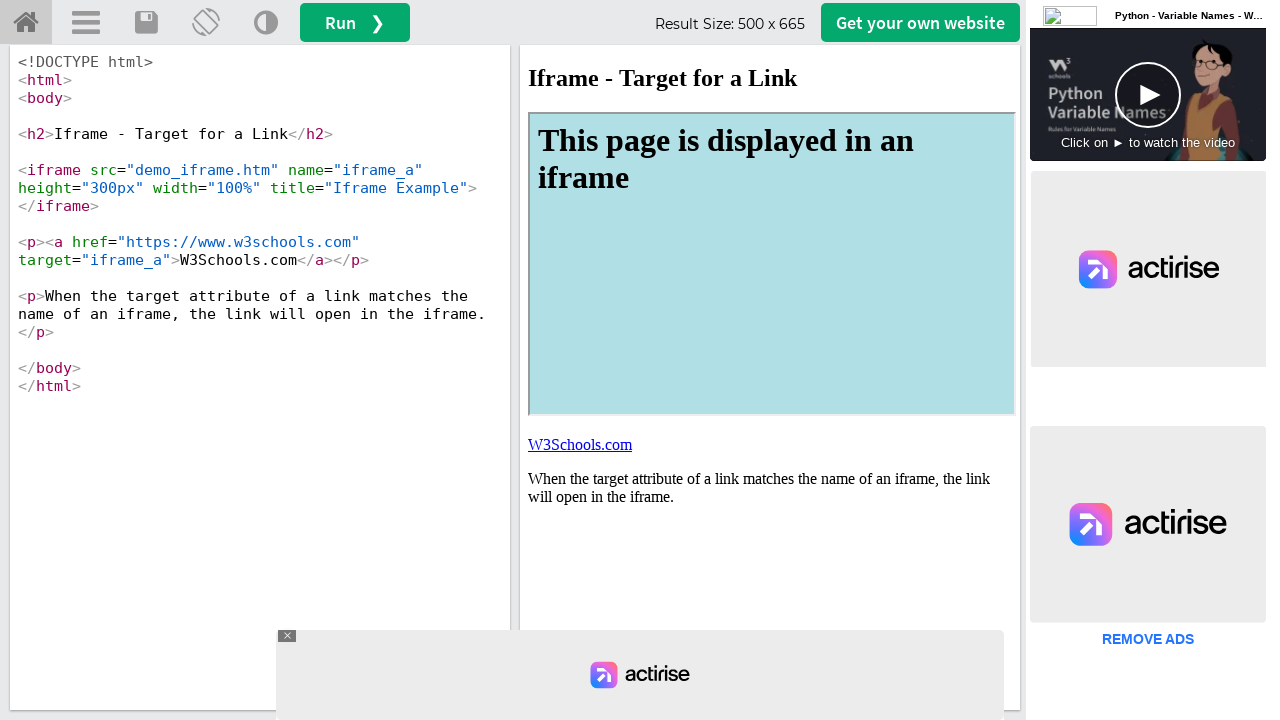

Located iframe with id 'iframeResult'
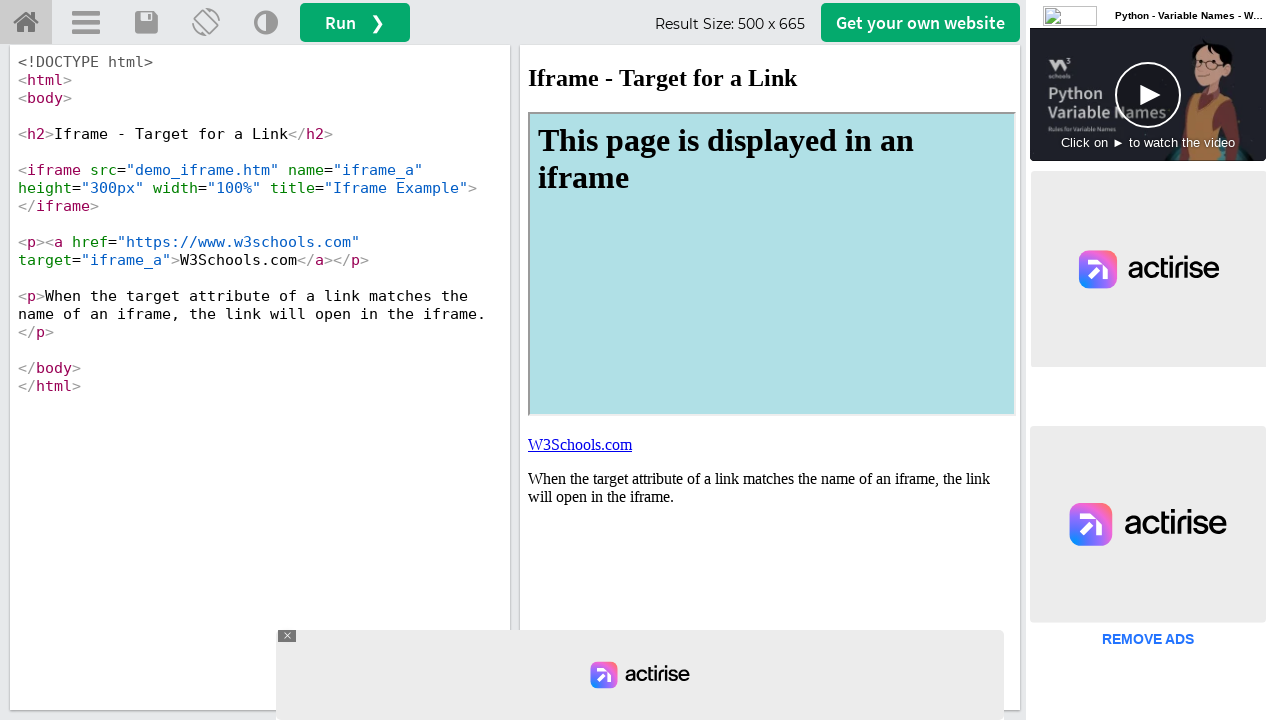

Clicked the first link inside the iframe at (580, 444) on #iframeResult >> internal:control=enter-frame >> a >> nth=0
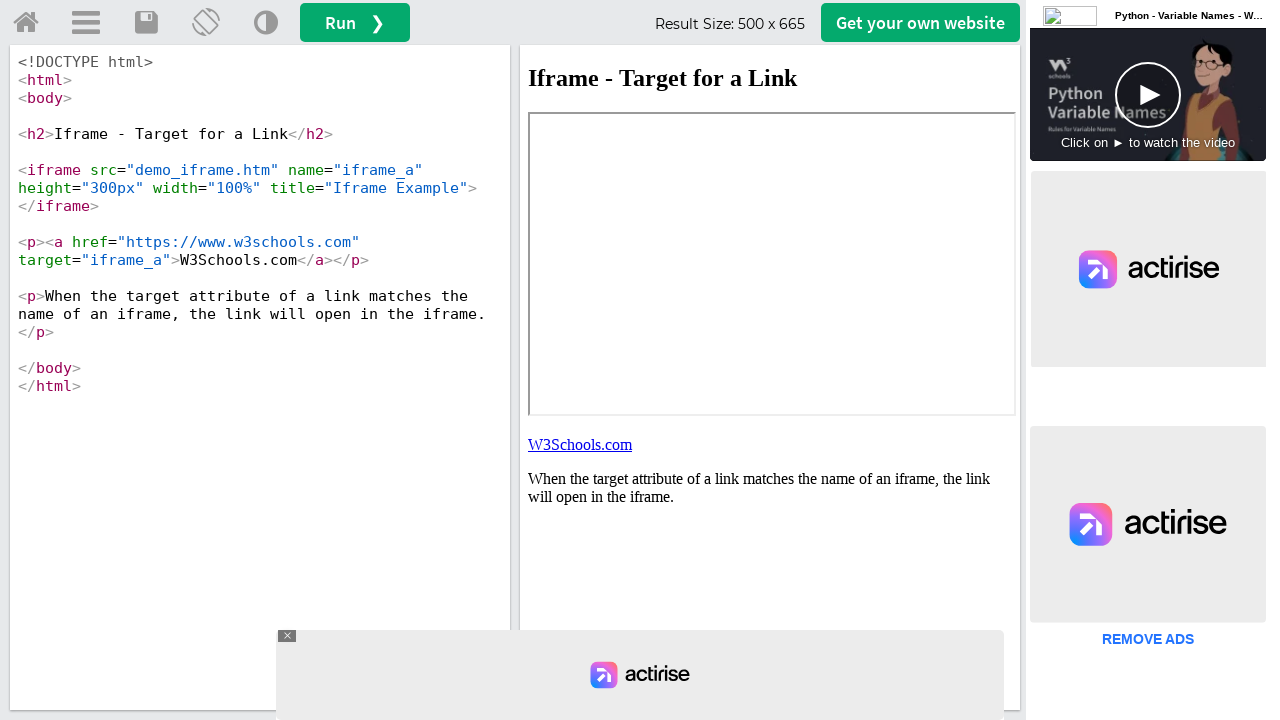

Waited 2 seconds for action to complete
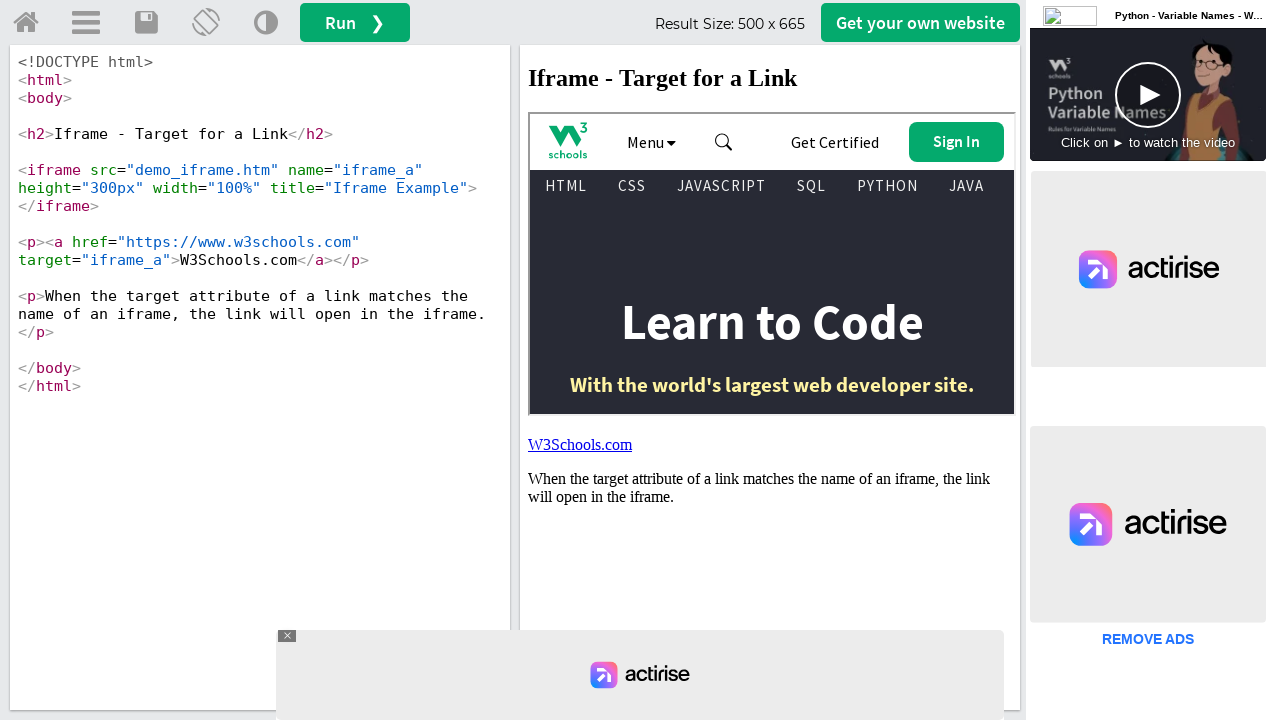

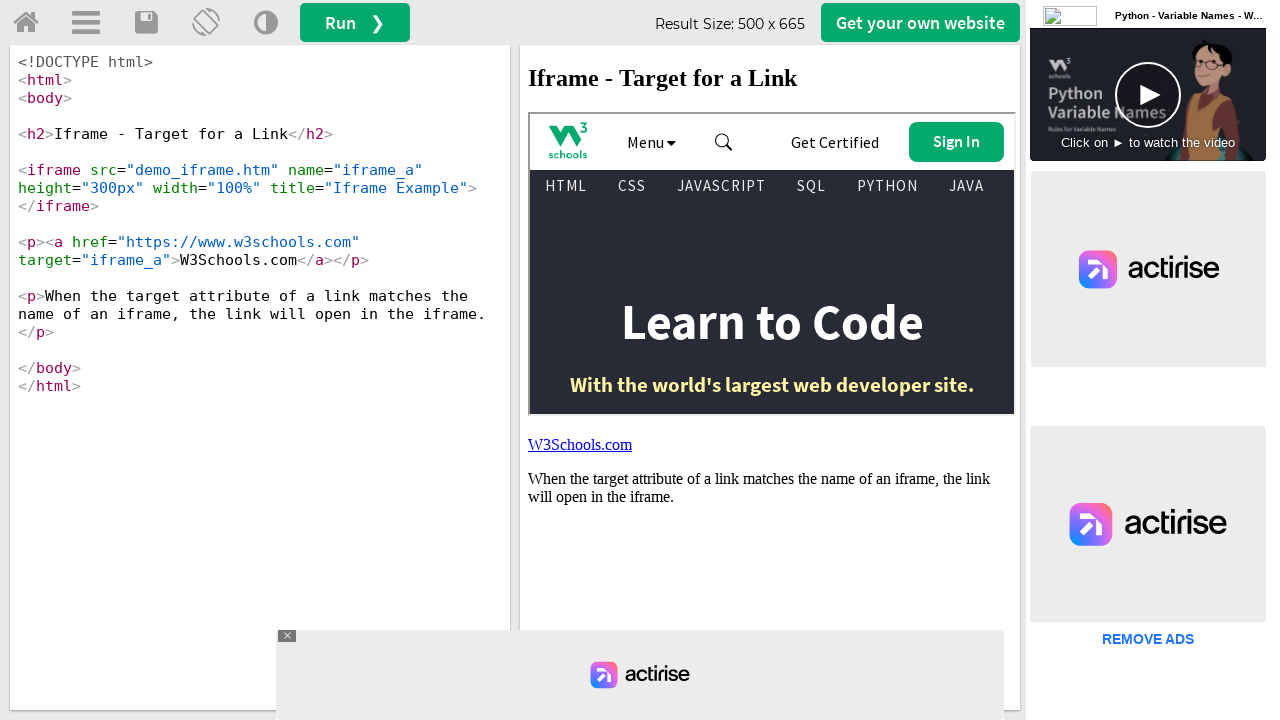